Tests clicking a navigation link and verifying the page title changes to the expected value

Starting URL: https://qap.dev

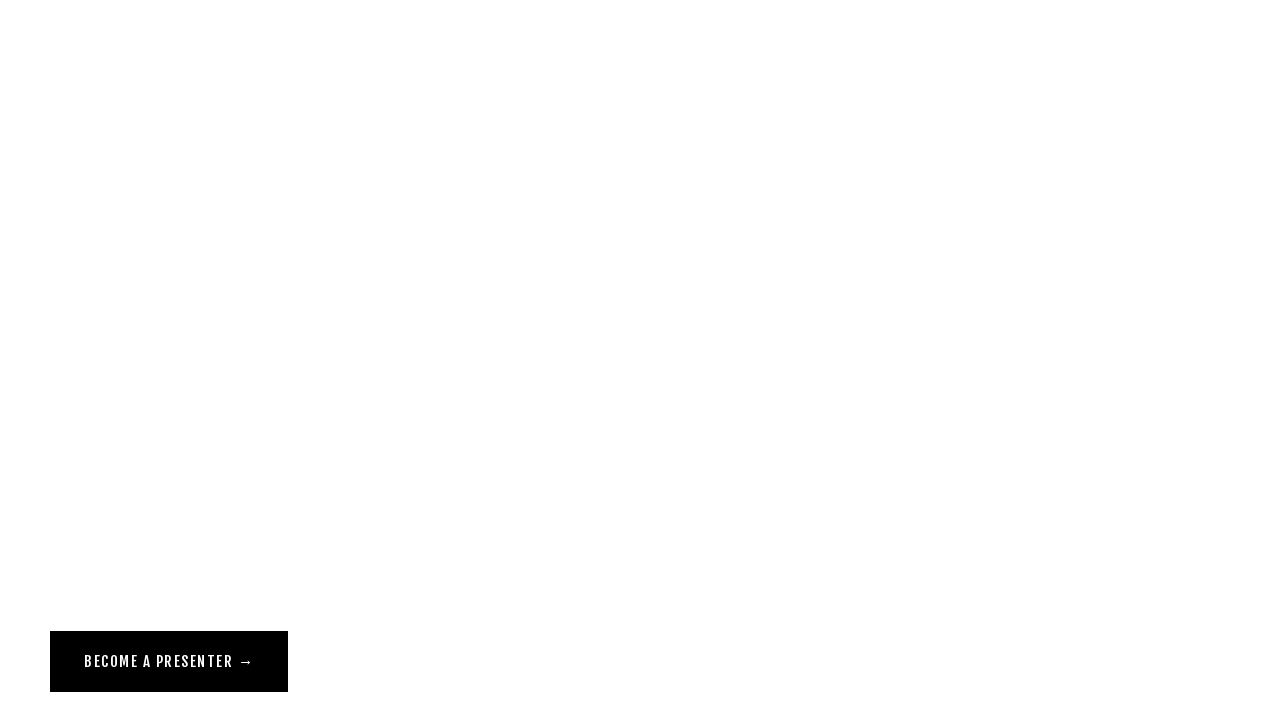

Clicked the About navigation link at (71, 56) on [href='/about']
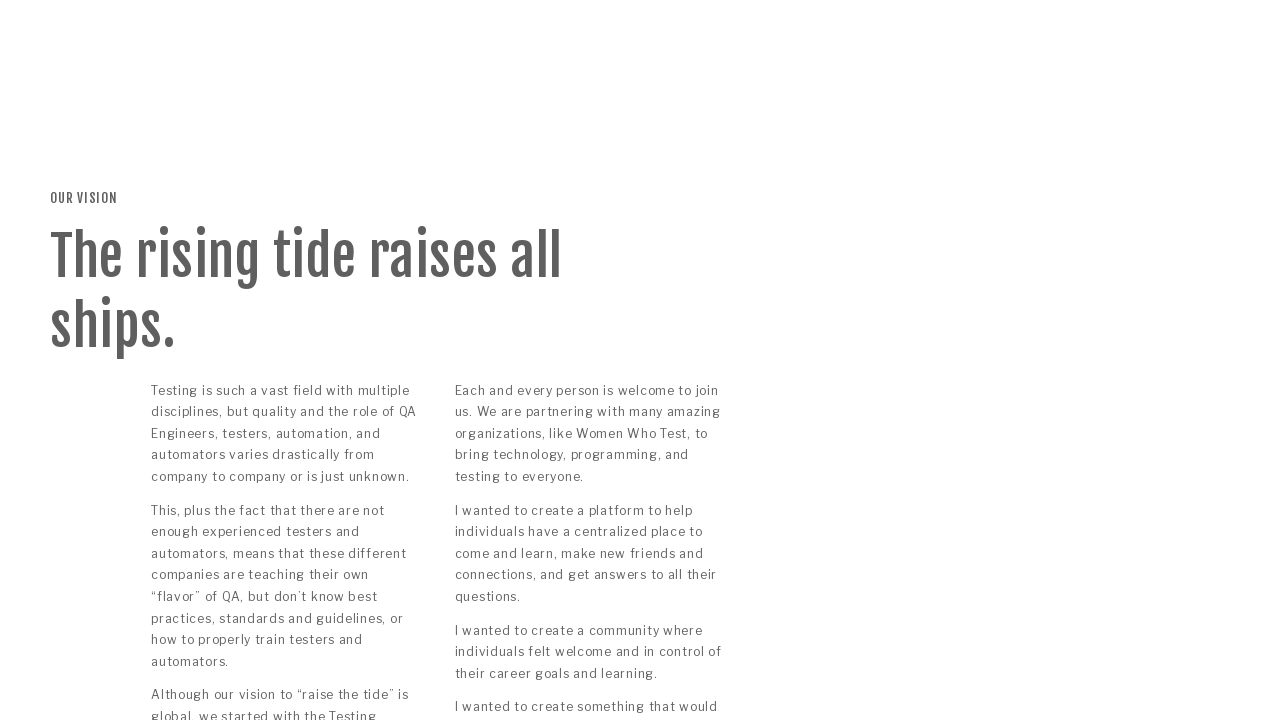

Page loaded after navigation
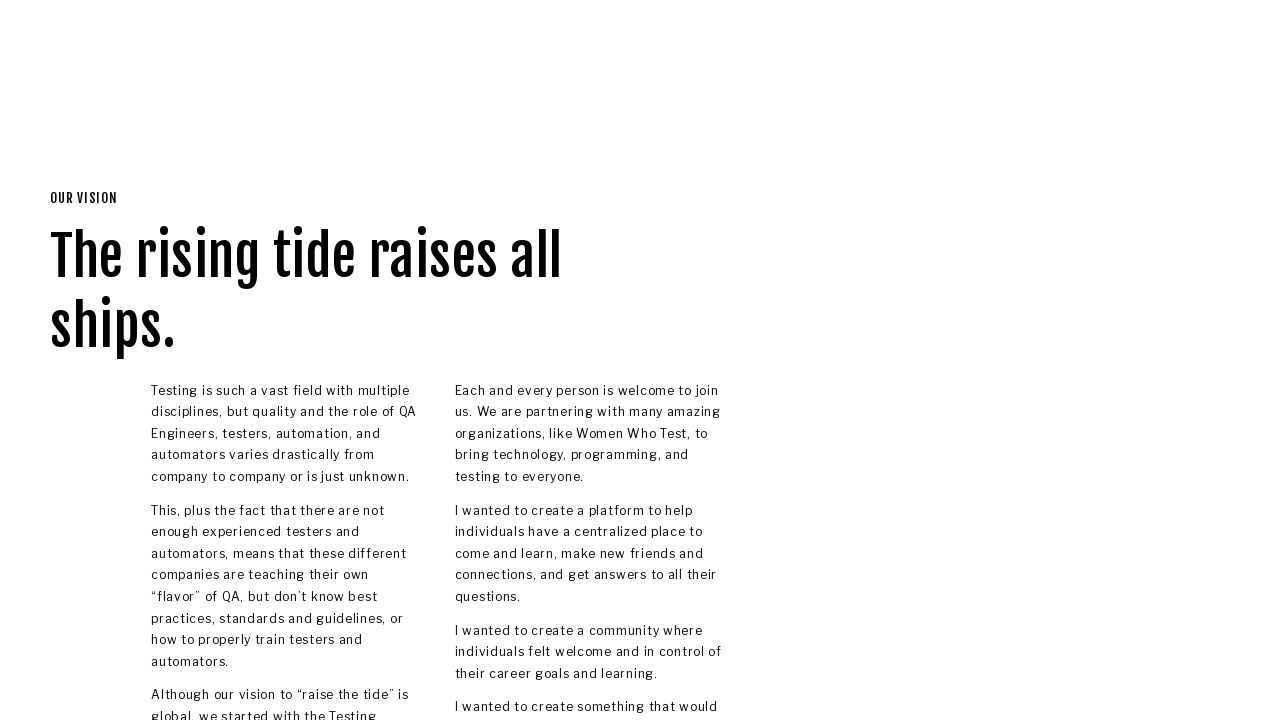

Verified page title changed to 'Our Vision — QA at the Point'
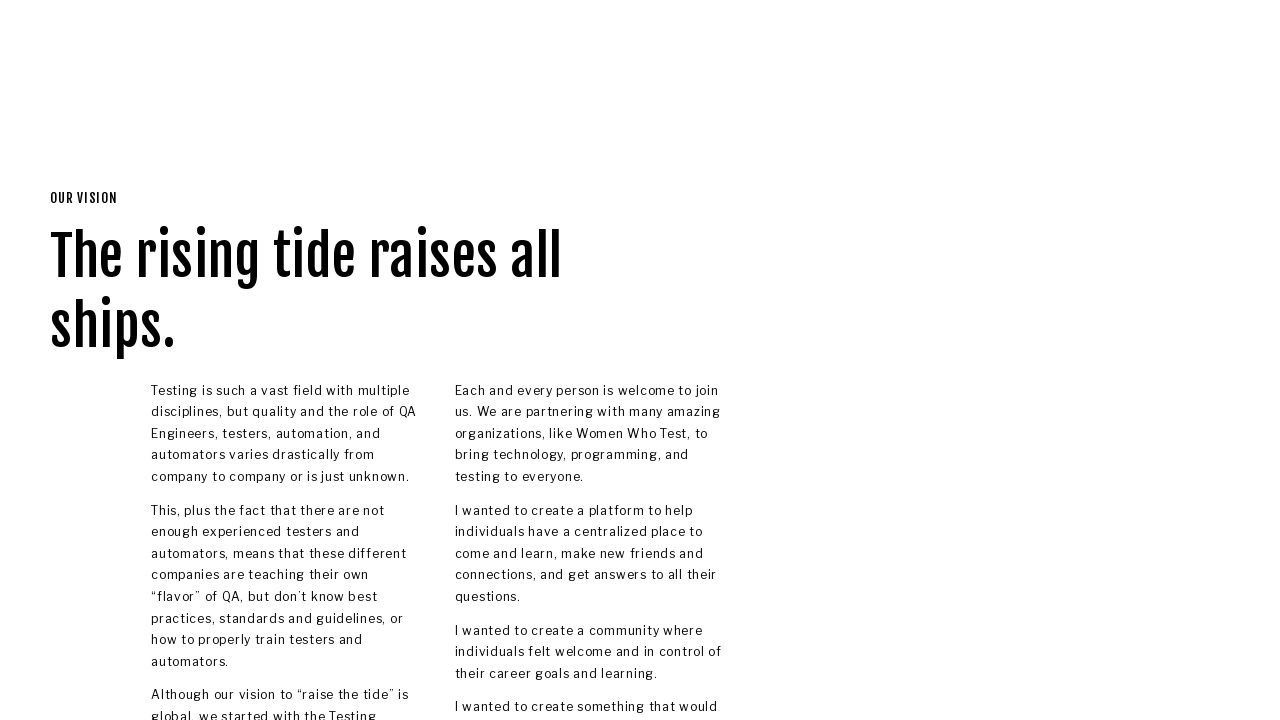

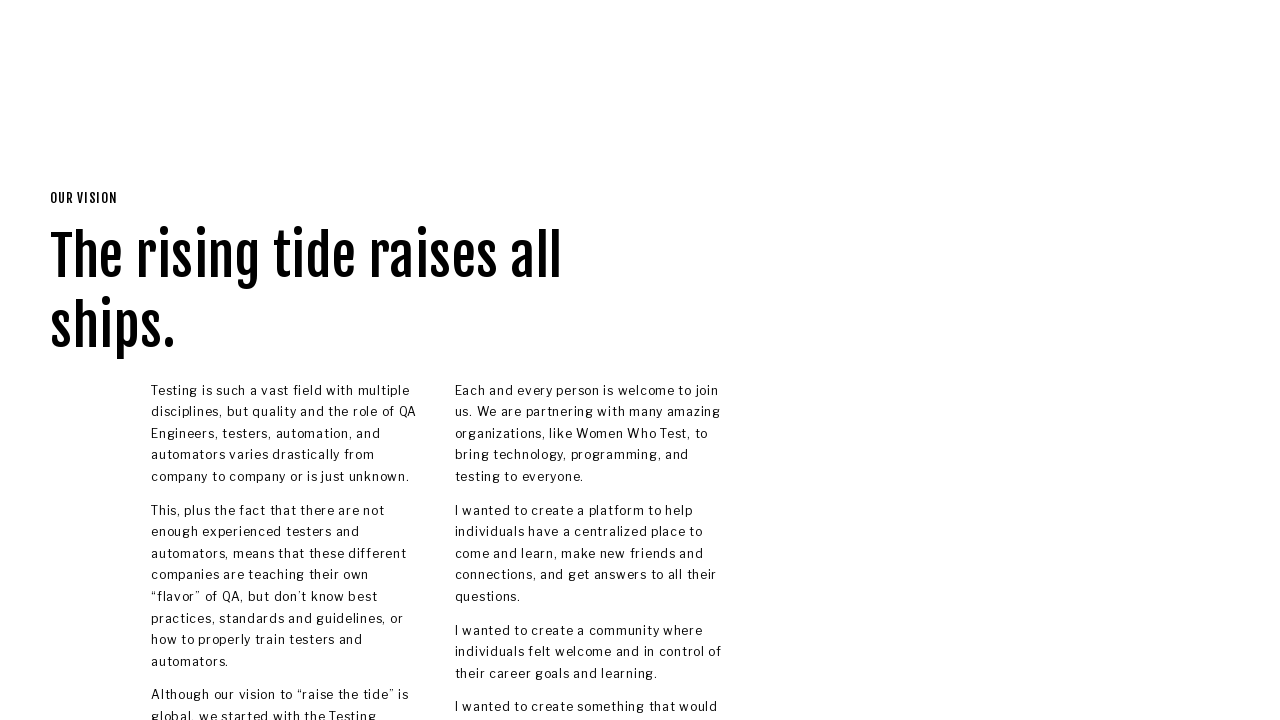